Tests registration form validation with invalid email format

Starting URL: https://alada.vn/tai-khoan/dang-ky.html

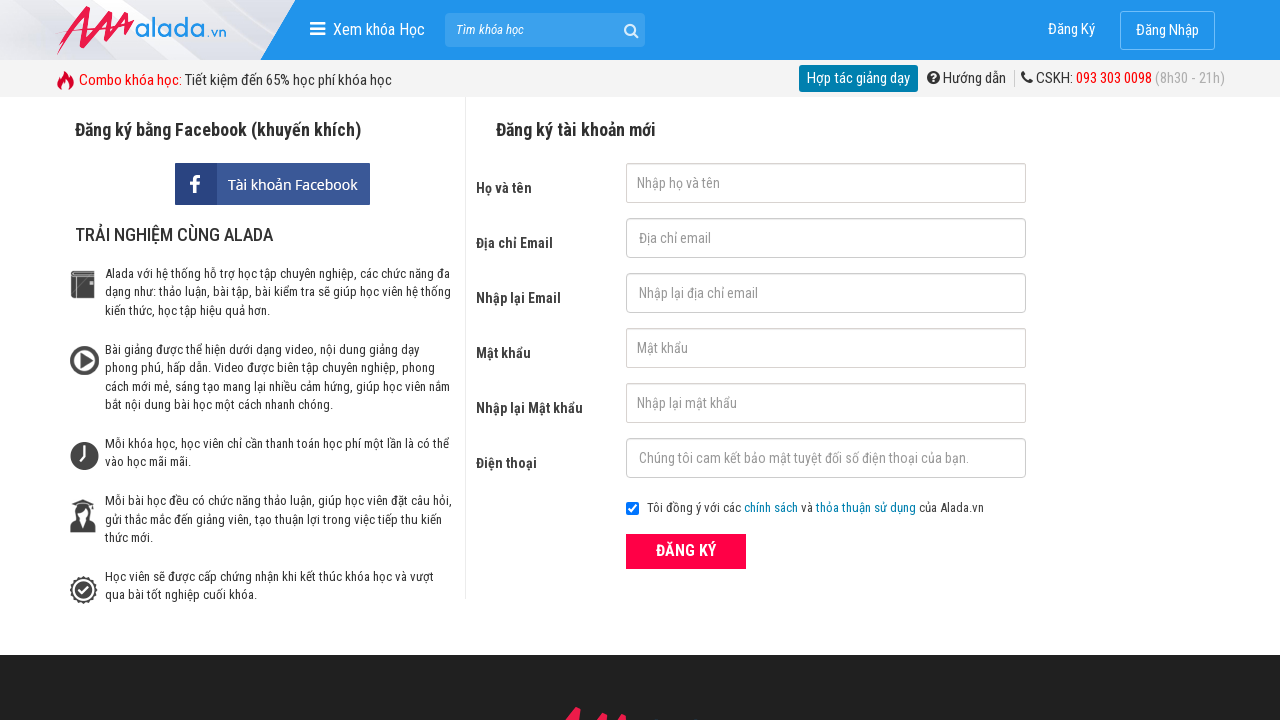

Filled first name field with 'ABC' on #txtFirstname
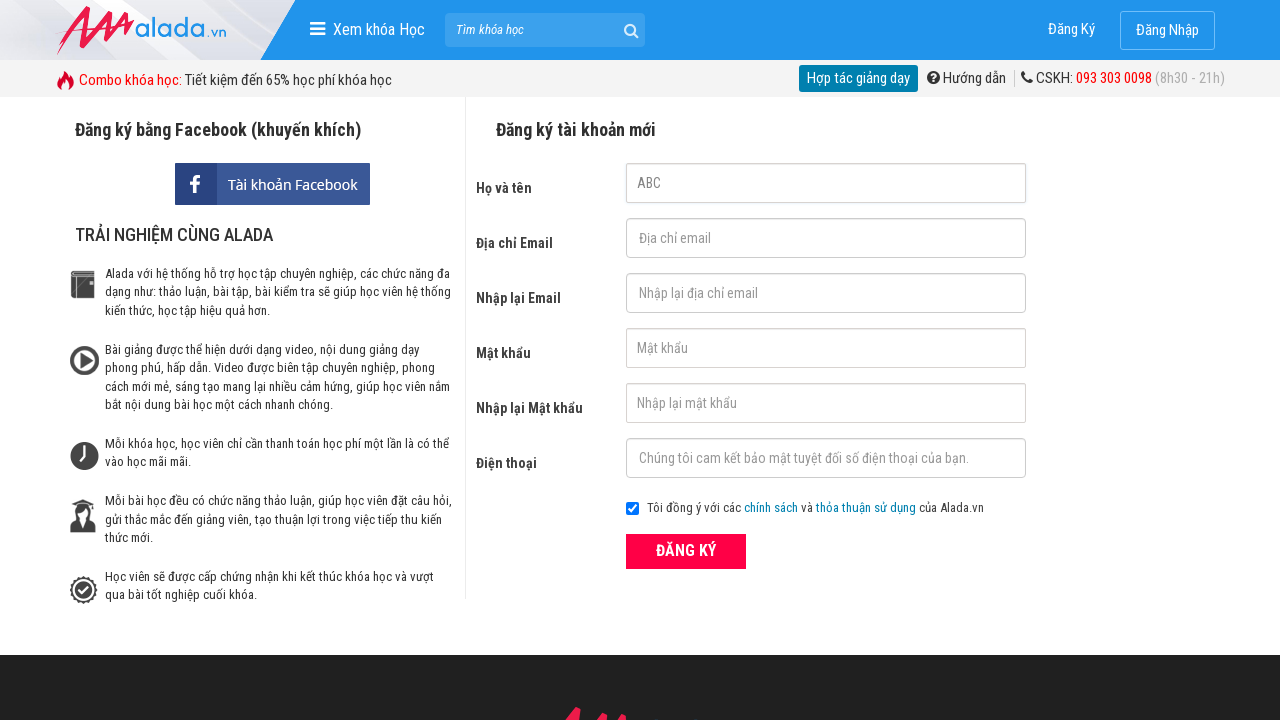

Filled email field with invalid email '123@123@234' on #txtEmail
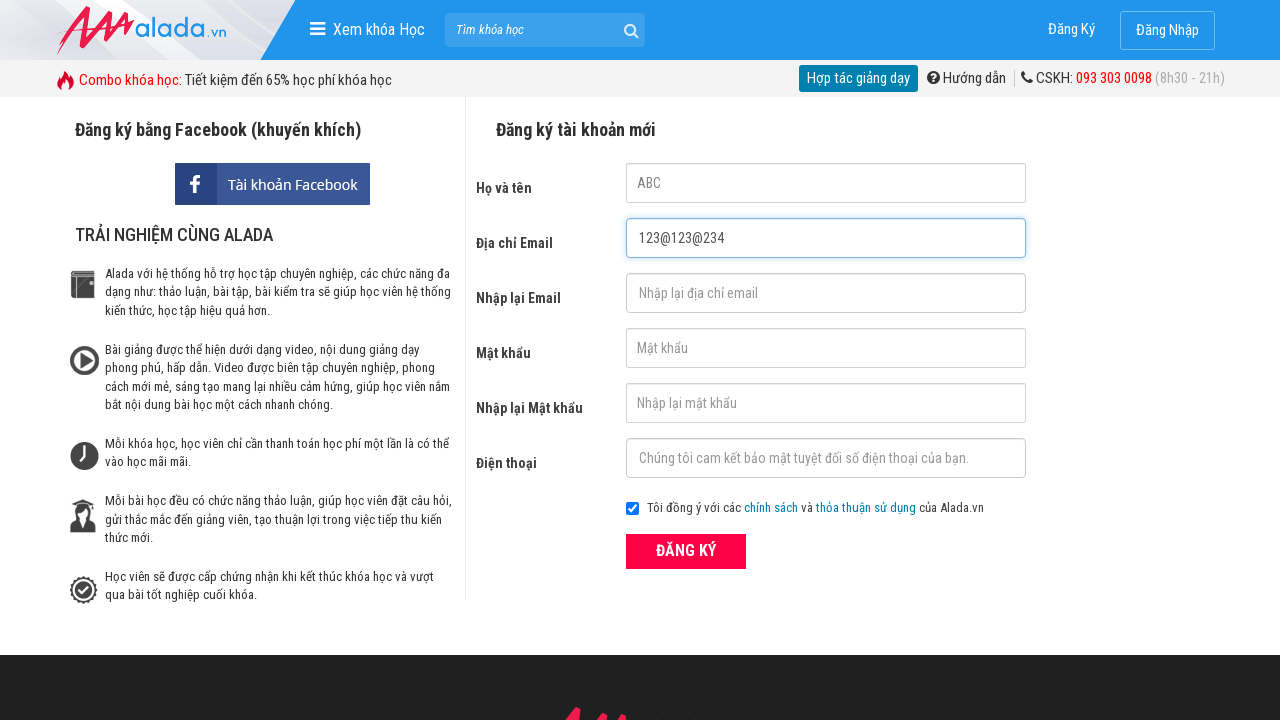

Filled confirm email field with invalid email '123@123@234' on #txtCEmail
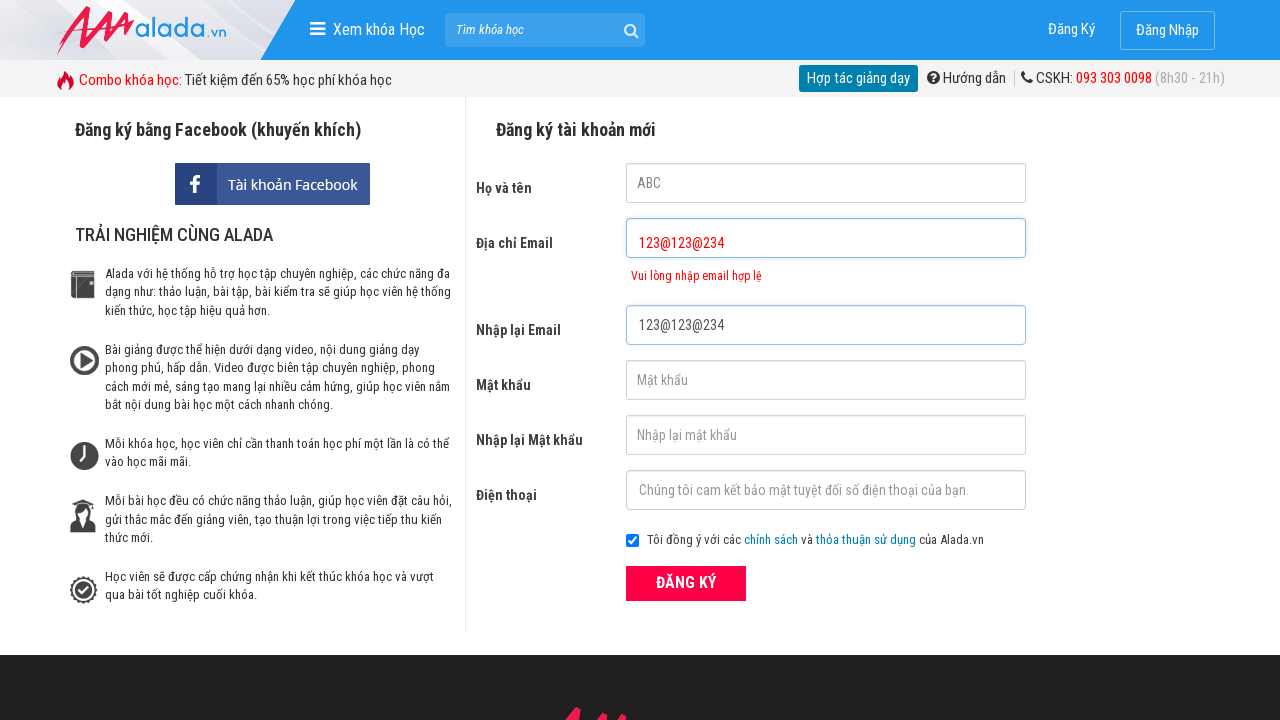

Filled password field with '123456' on #txtPassword
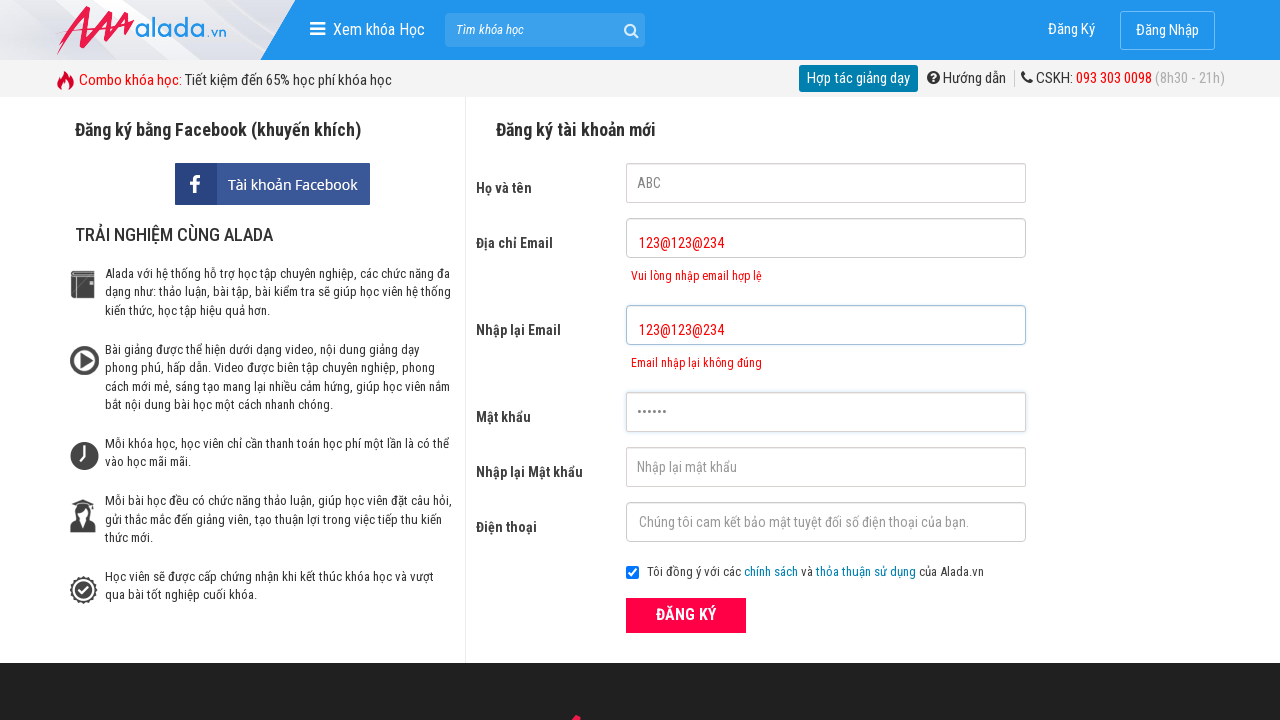

Filled confirm password field with '123456' on #txtCPassword
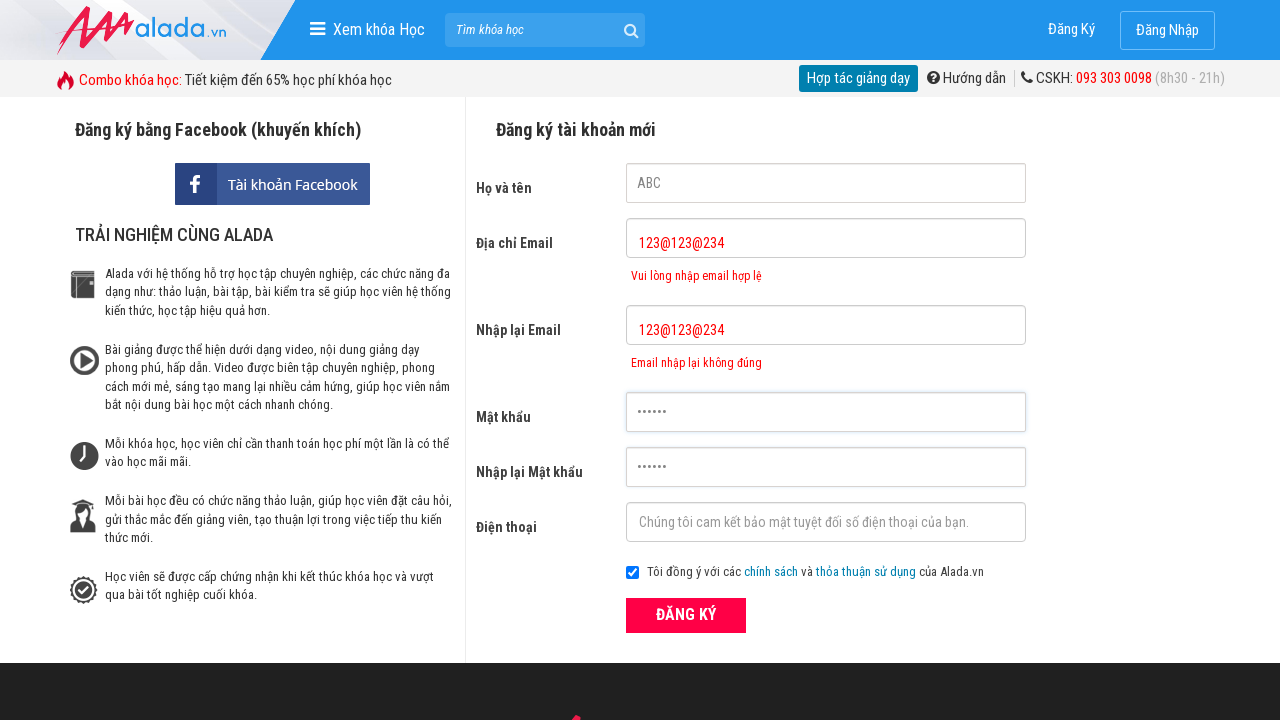

Filled phone field with '0322222222' on #txtPhone
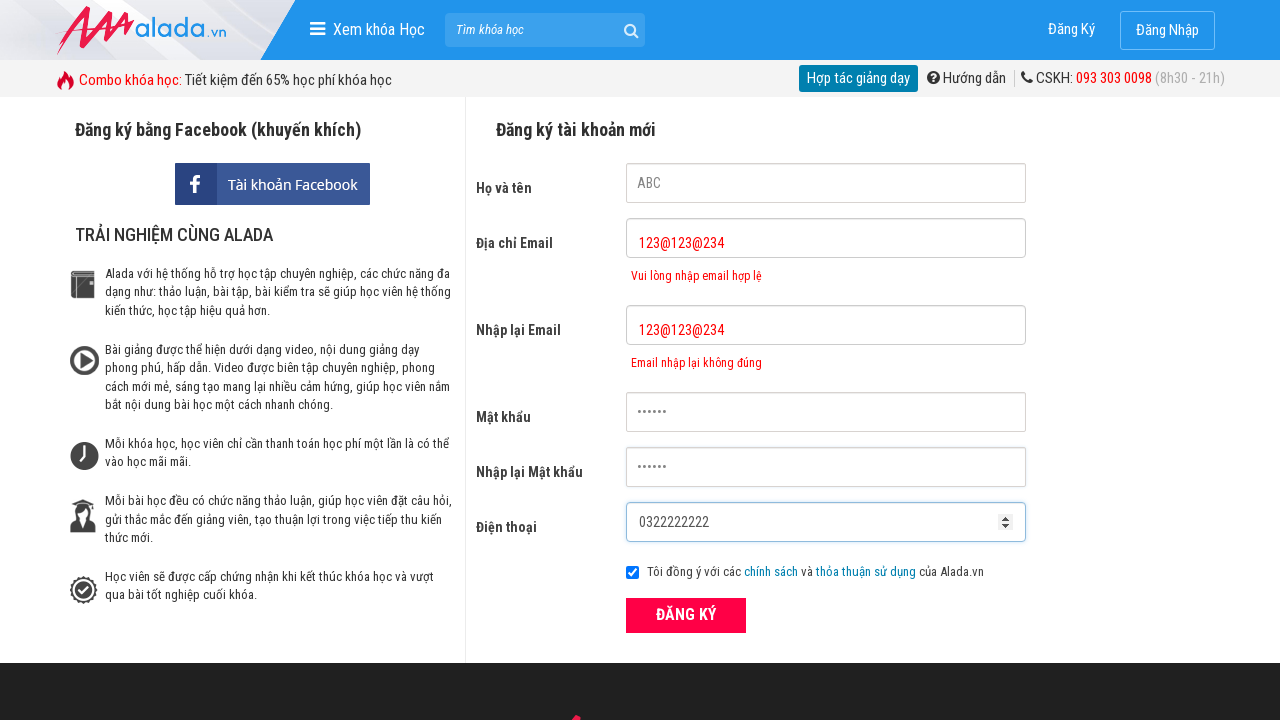

Clicked submit button to attempt registration at (686, 615) on button[type='submit']
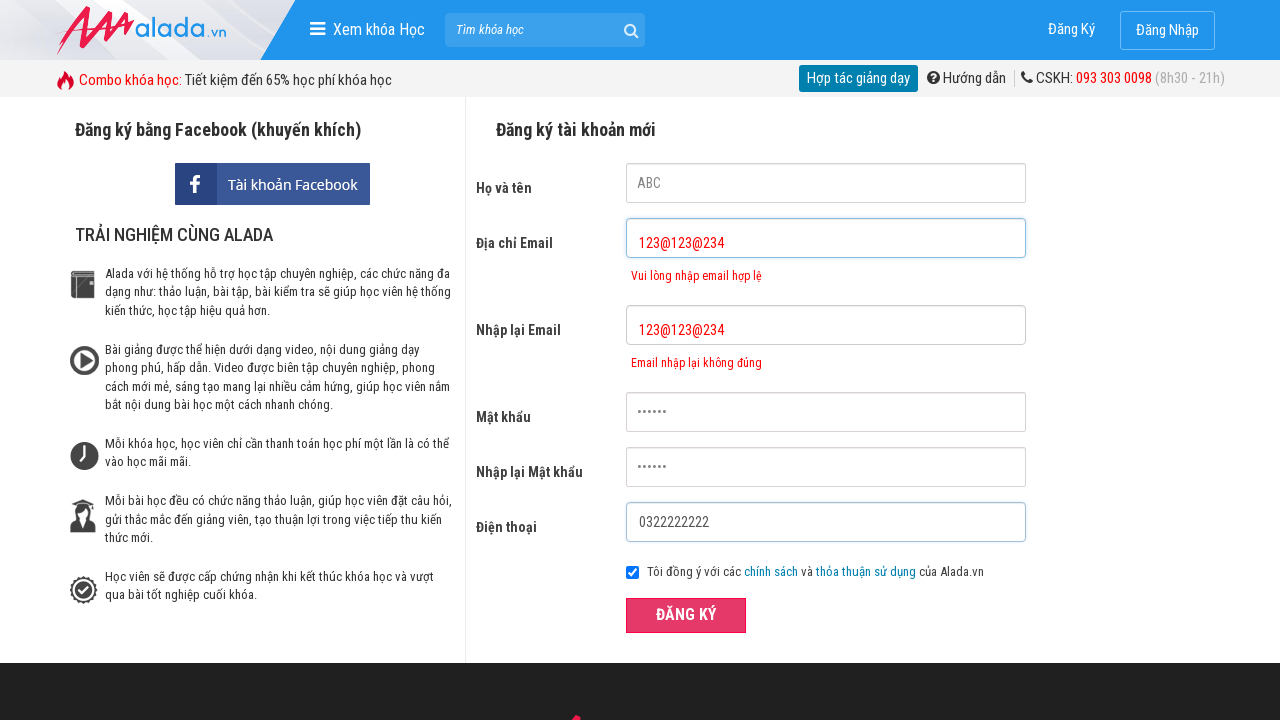

Email validation error message appeared
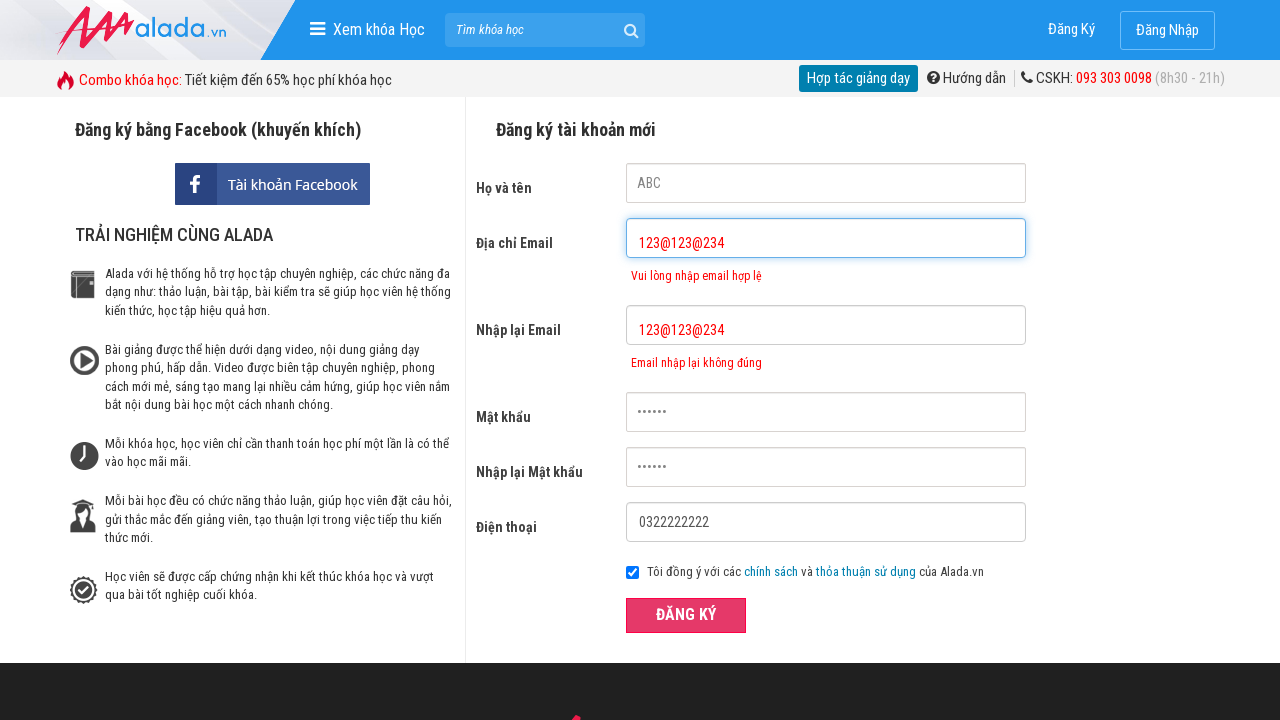

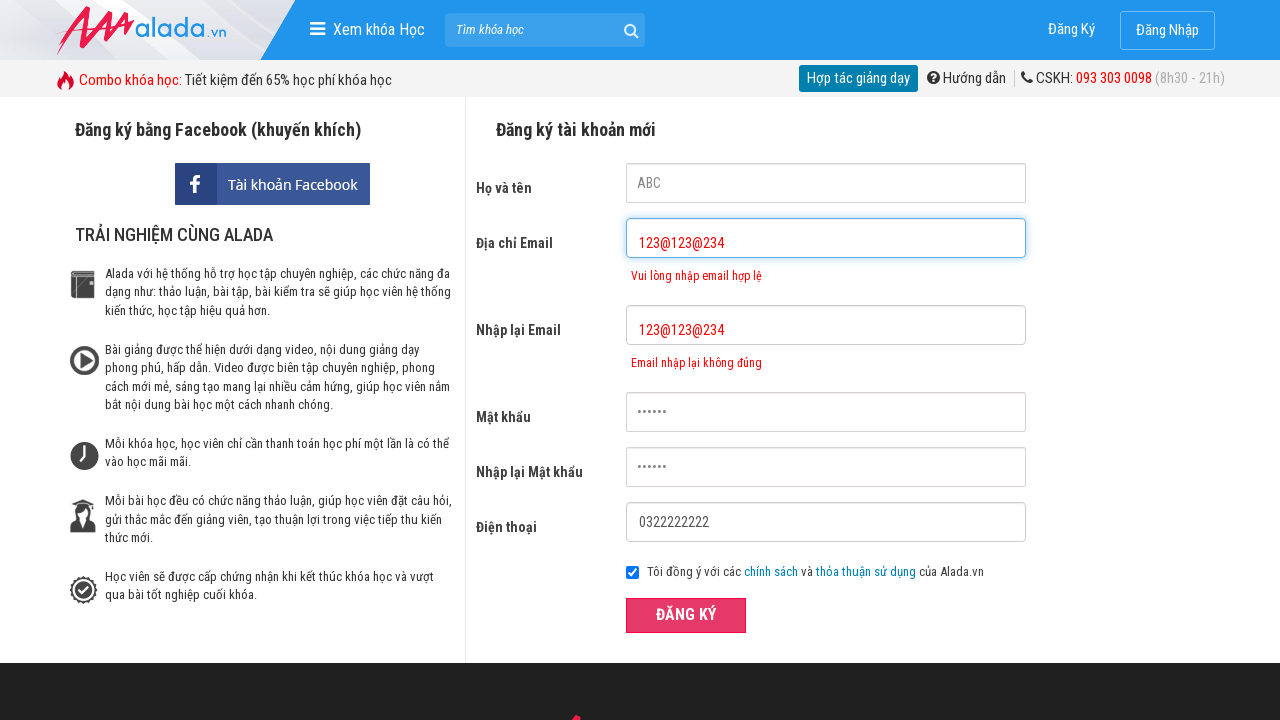